Tests Google Translate by filling text into the source input field, clearing it, and filling different text to verify the input functionality works correctly.

Starting URL: https://translate.google.com/

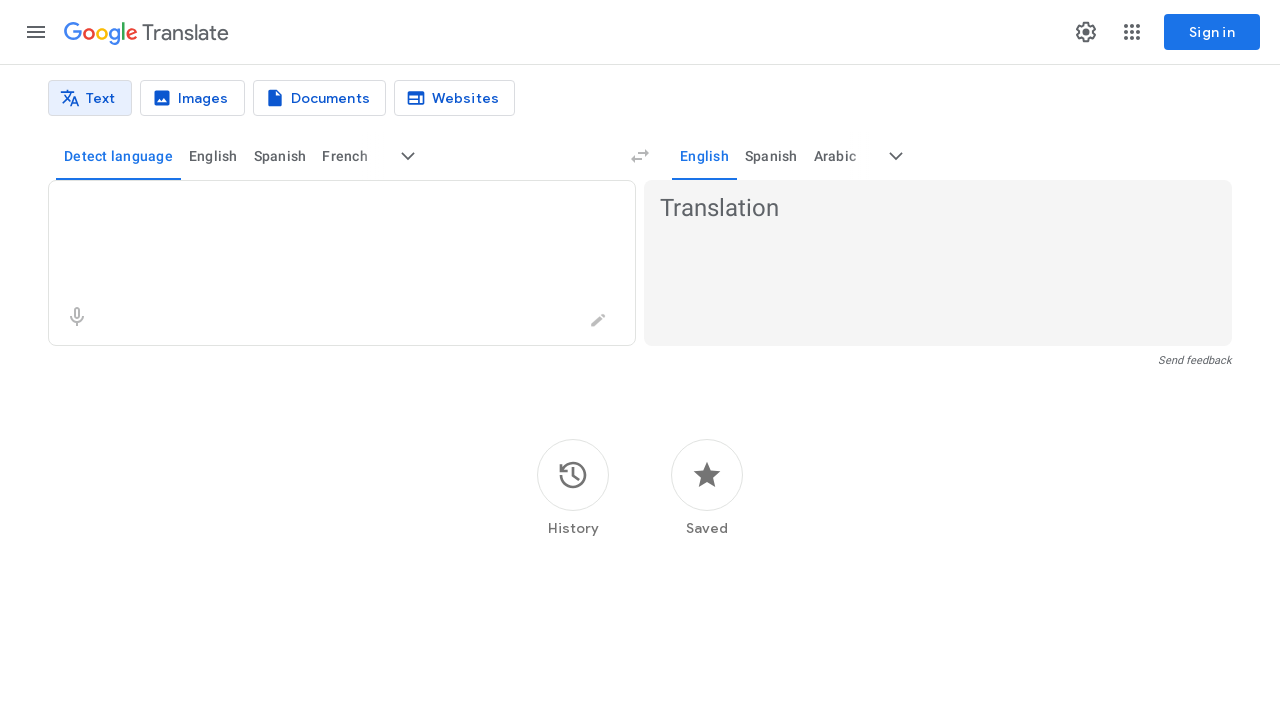

Waited for source textarea to be available
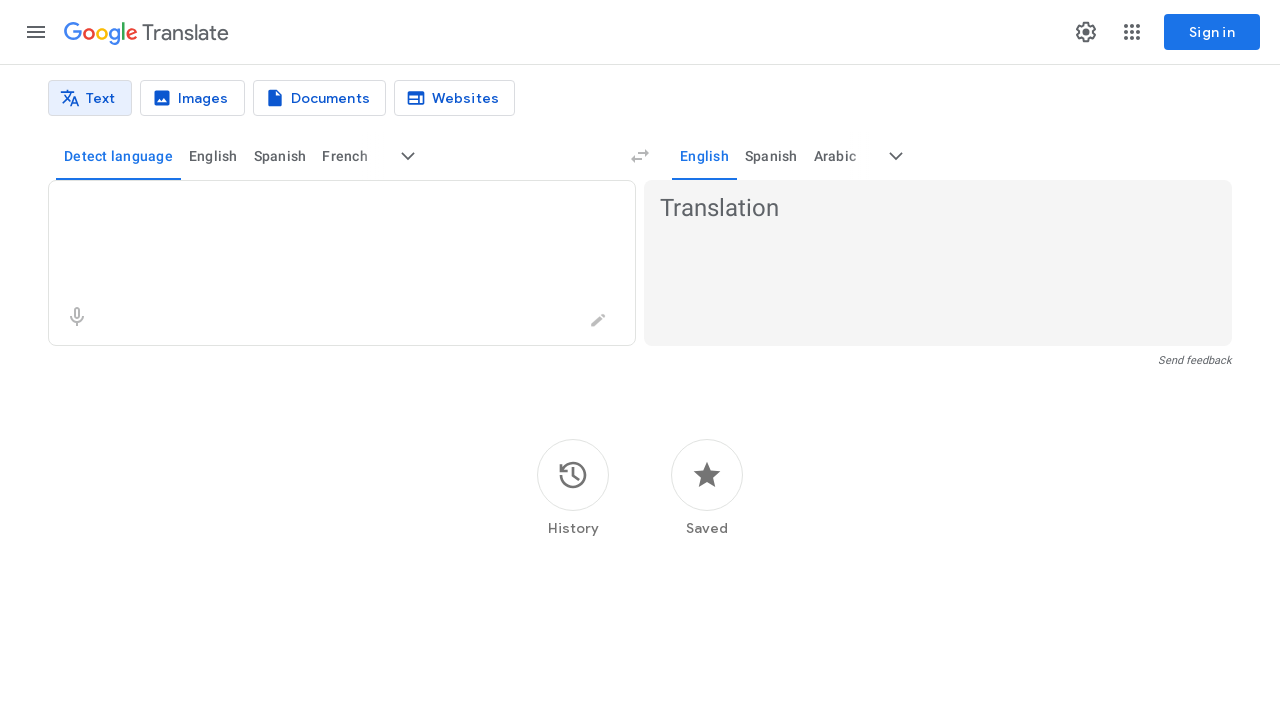

Filled source textarea with first test message 'Hello, this is a test message' on textarea[aria-label*="Source"]
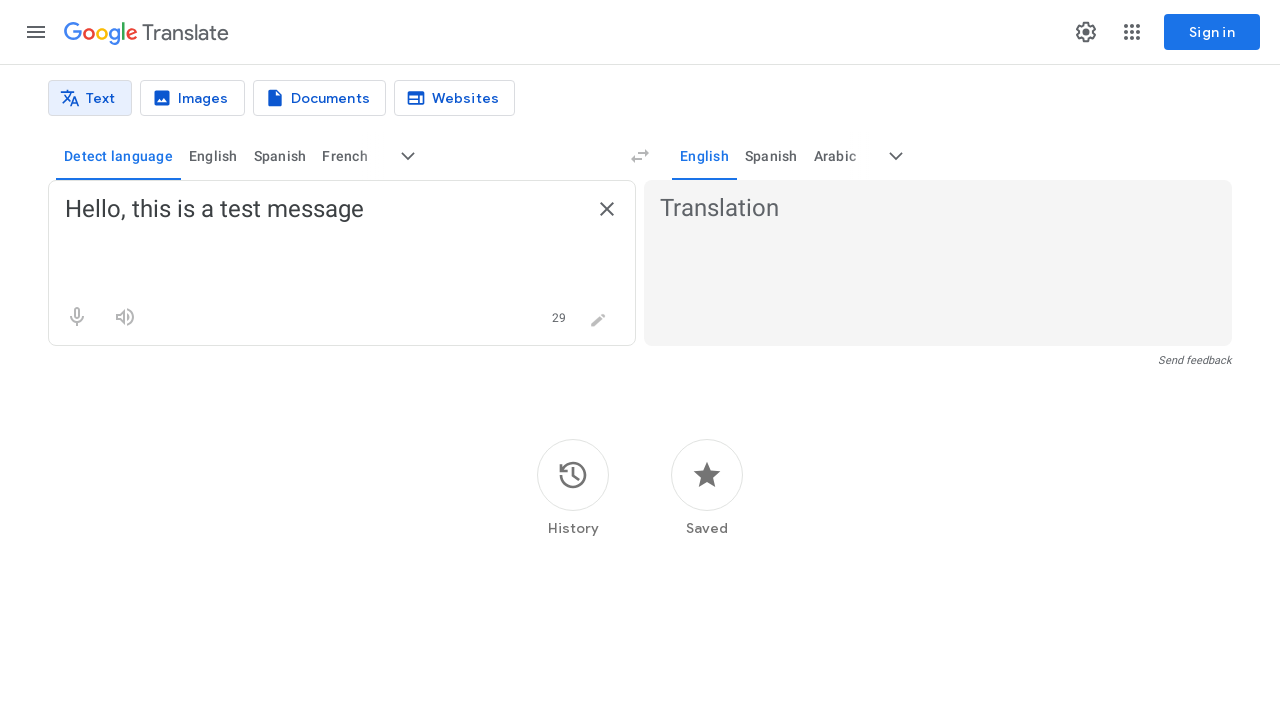

Waited 2 seconds for translation to process
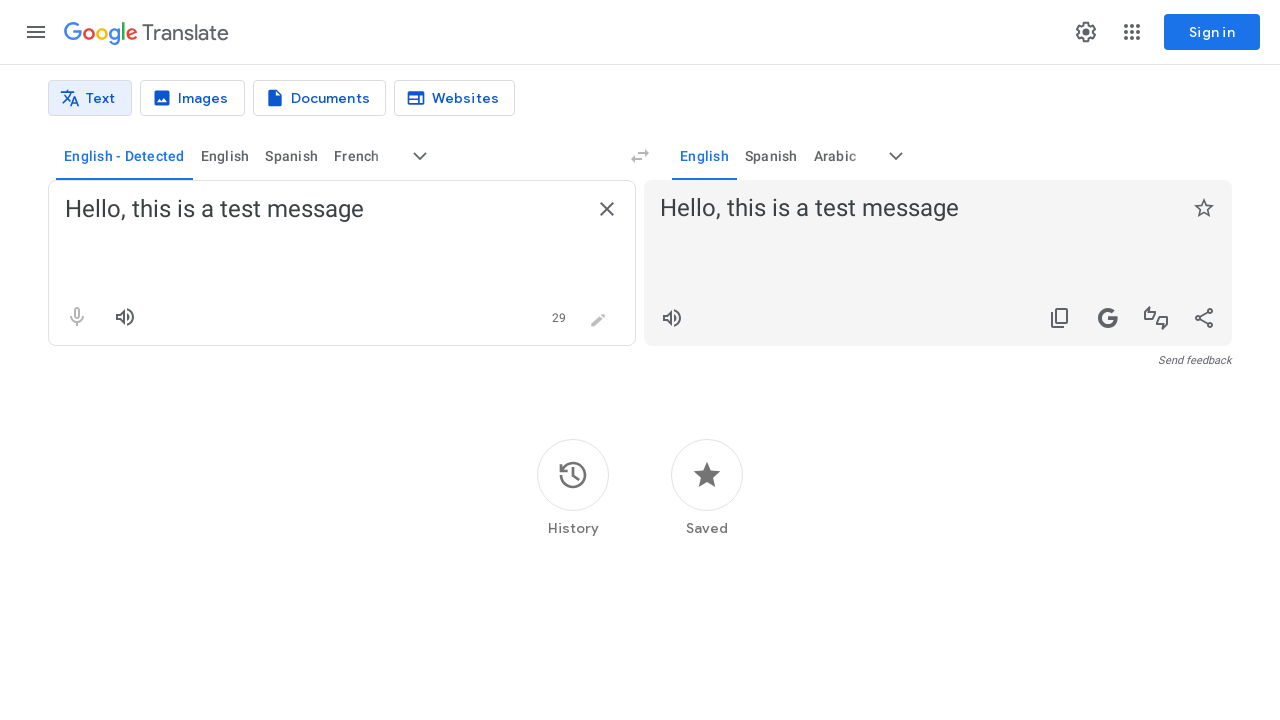

Cleared source textarea on textarea[aria-label*="Source"]
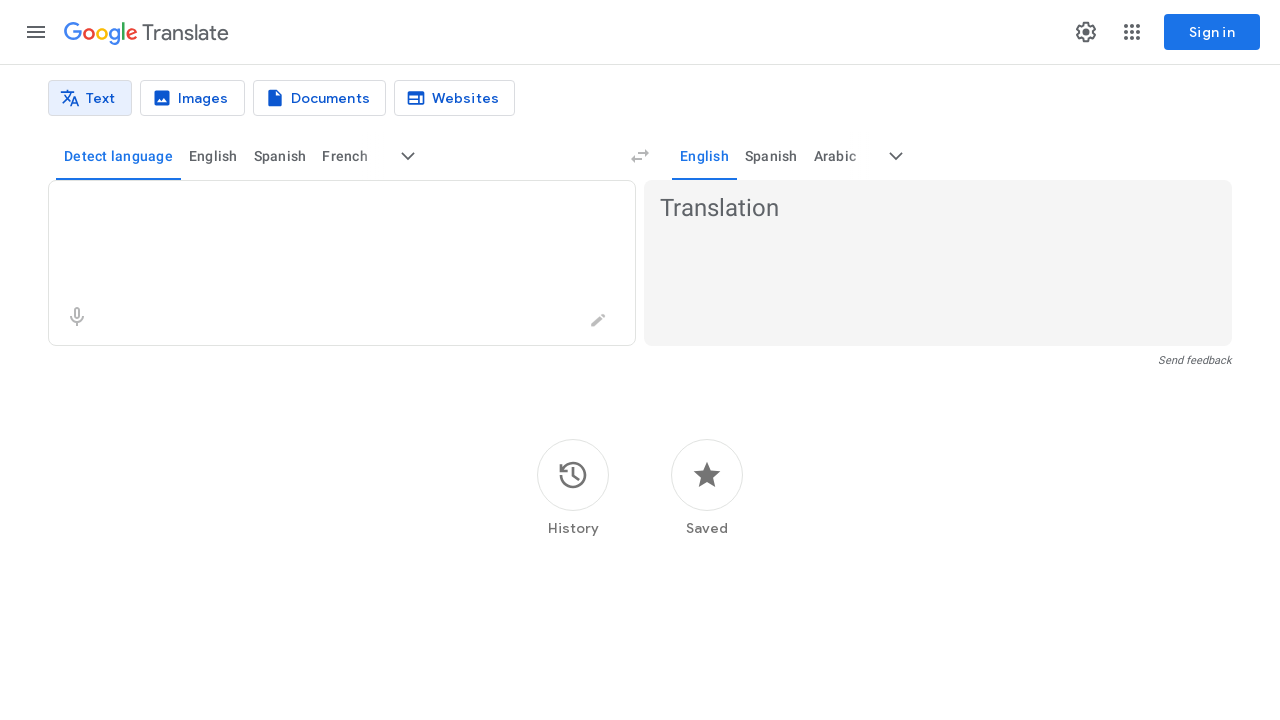

Filled source textarea with second test message 'Testing browser automation with Playwright' on textarea[aria-label*="Source"]
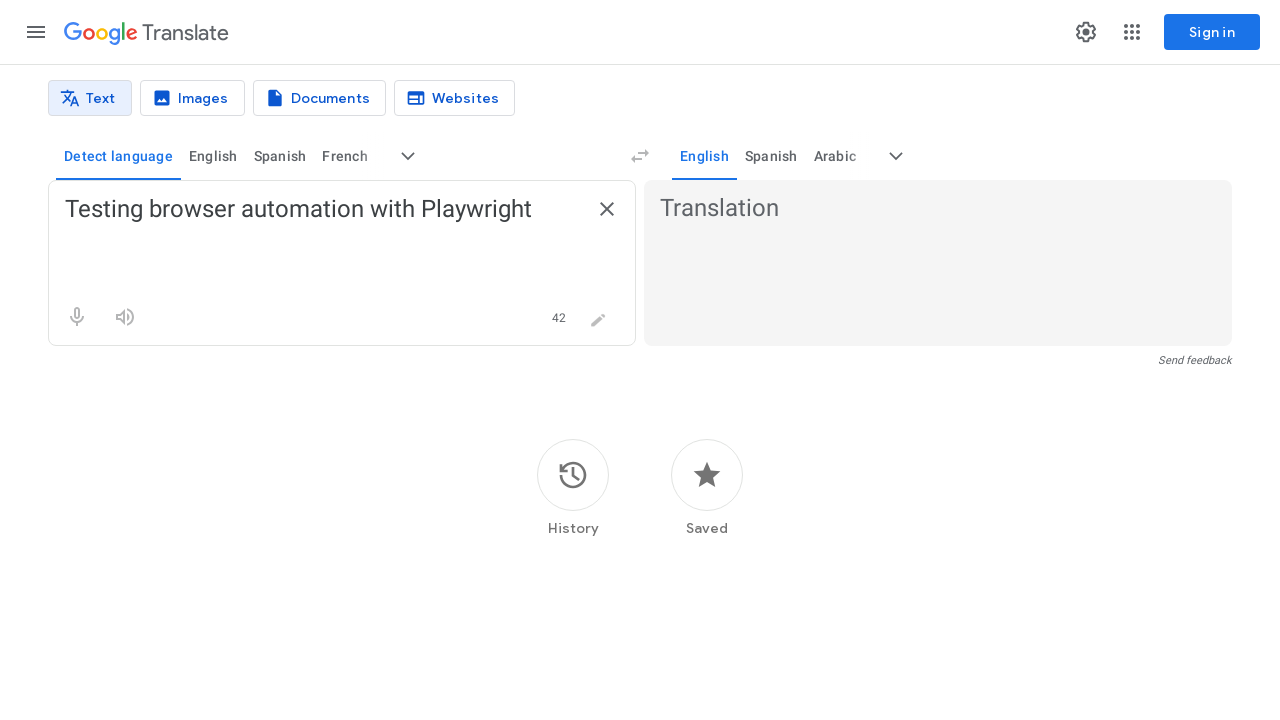

Waited 2 seconds for translation to process
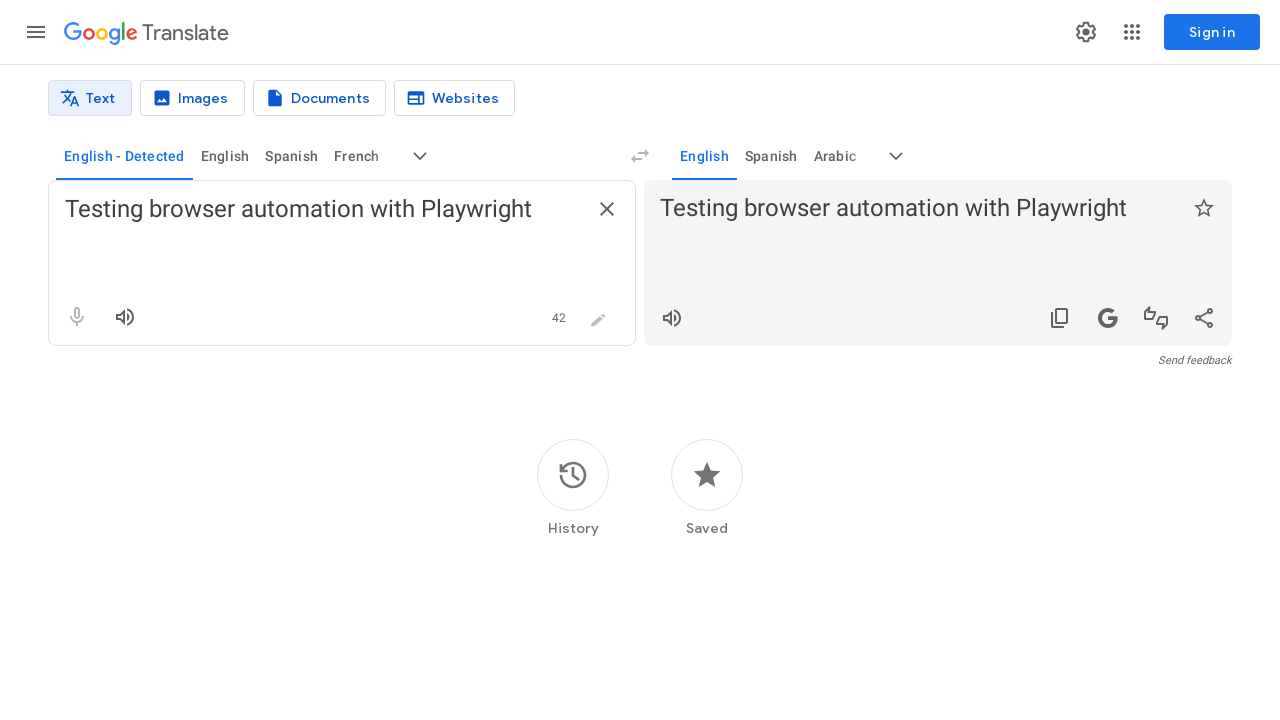

Cleared source textarea on textarea[aria-label*="Source"]
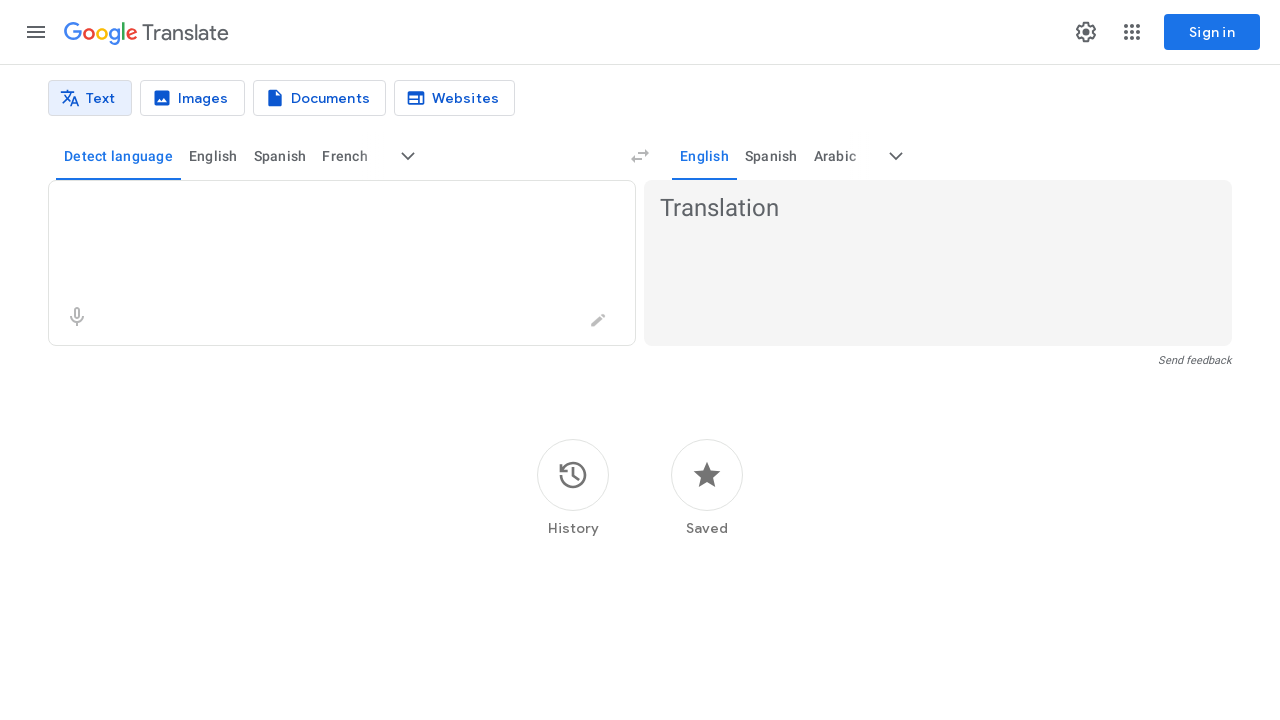

Filled source textarea with third test message 'Final test message for translation' on textarea[aria-label*="Source"]
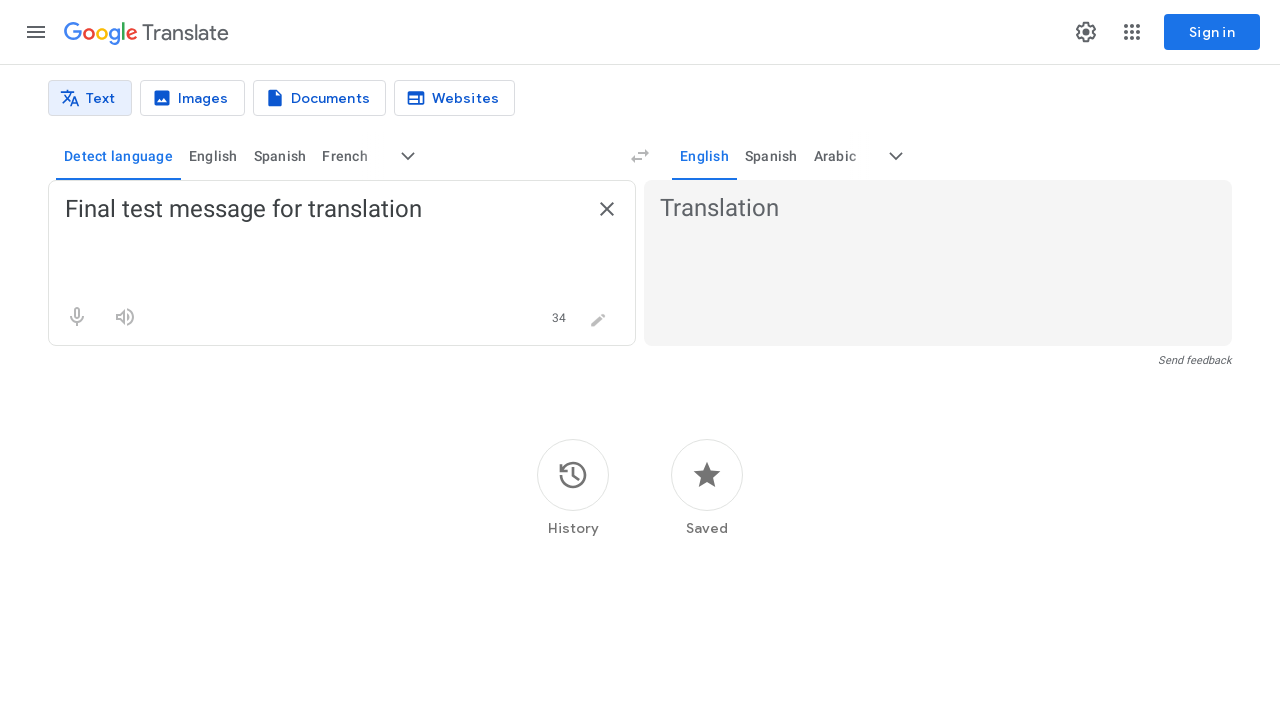

Waited 2 seconds for translation to process
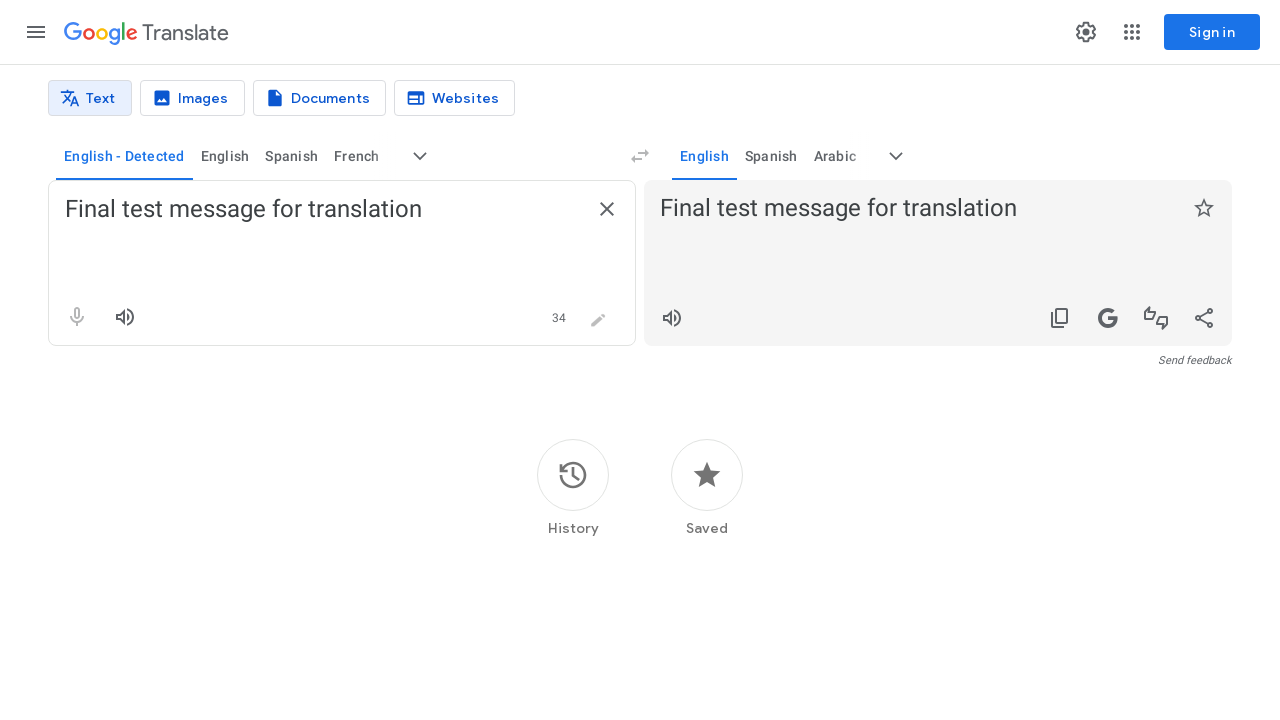

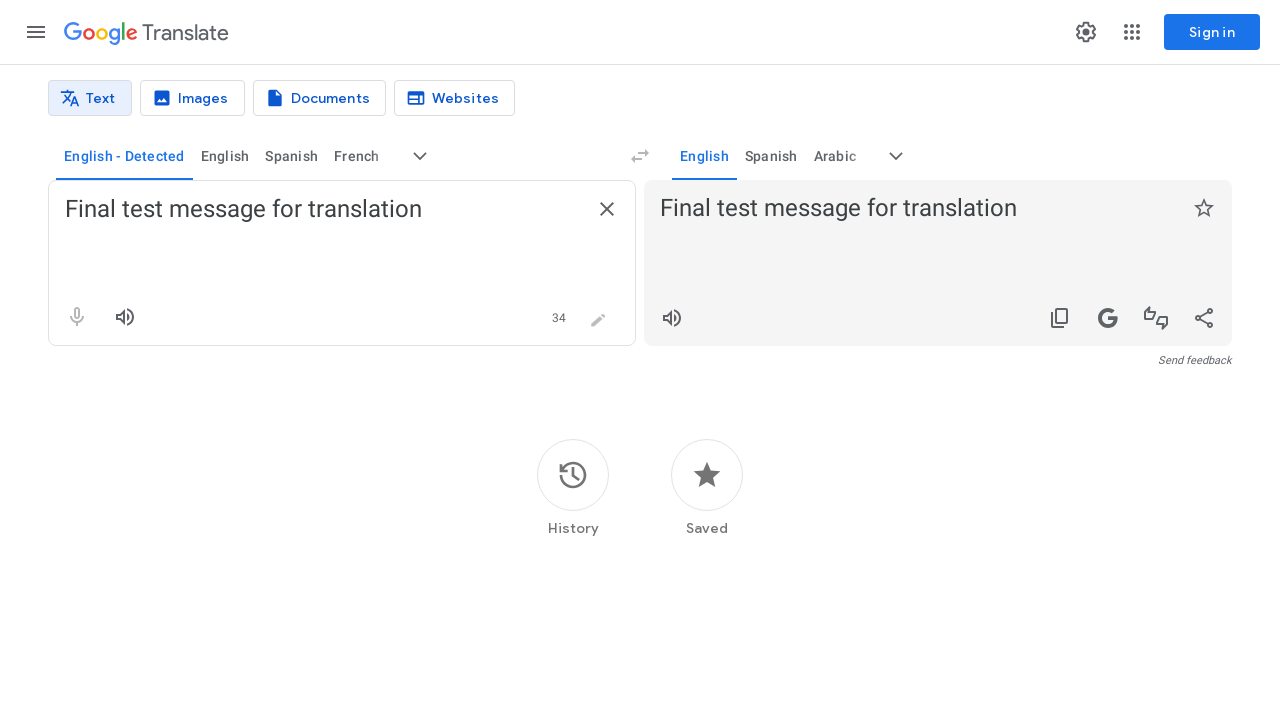